Tests that items in cart are sorted alphabetically

Starting URL: https://coffee-cart.app/

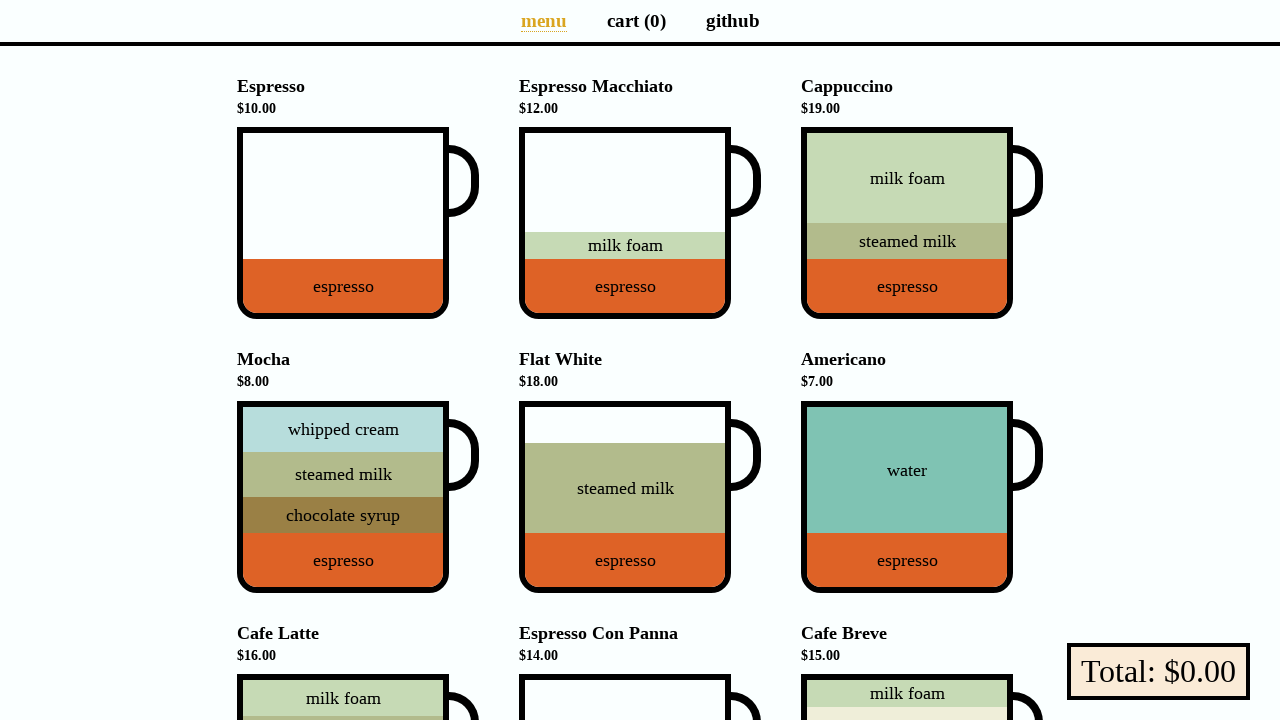

Waited for menu items to load
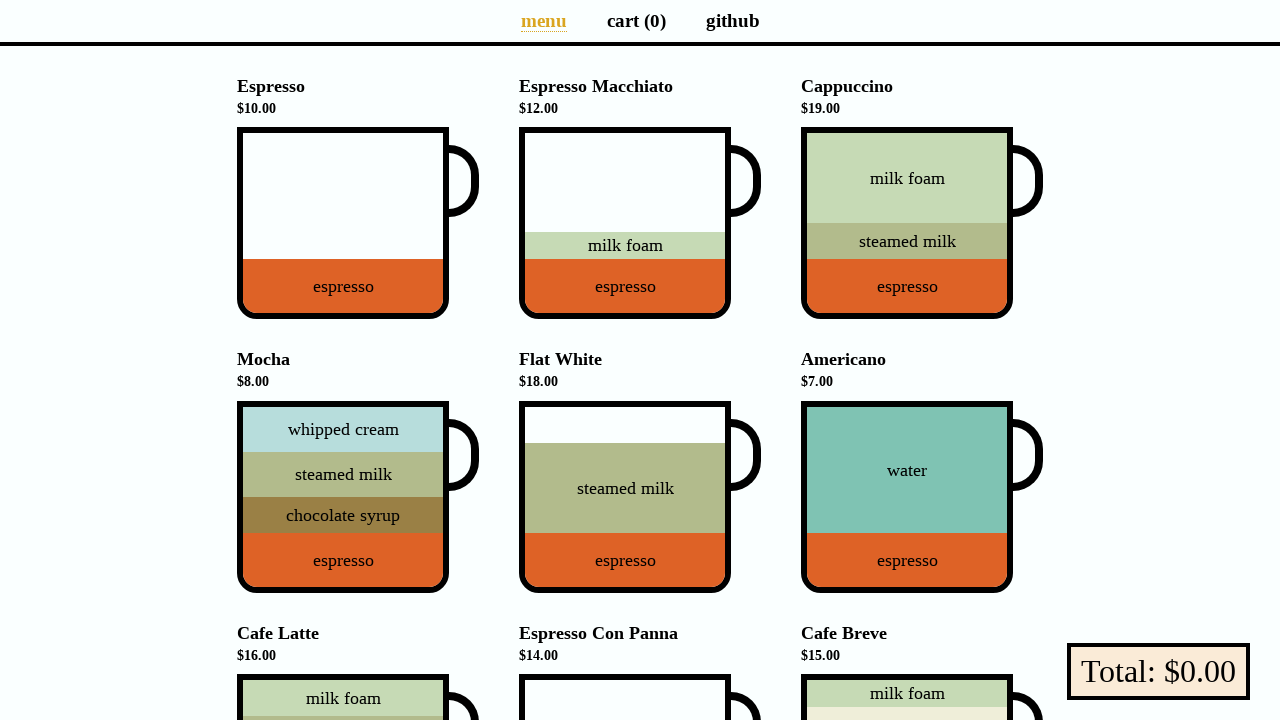

Added menu item 1 to cart at (358, 223) on li[data-v-a9662a08] >> nth=0 >> div div.cup
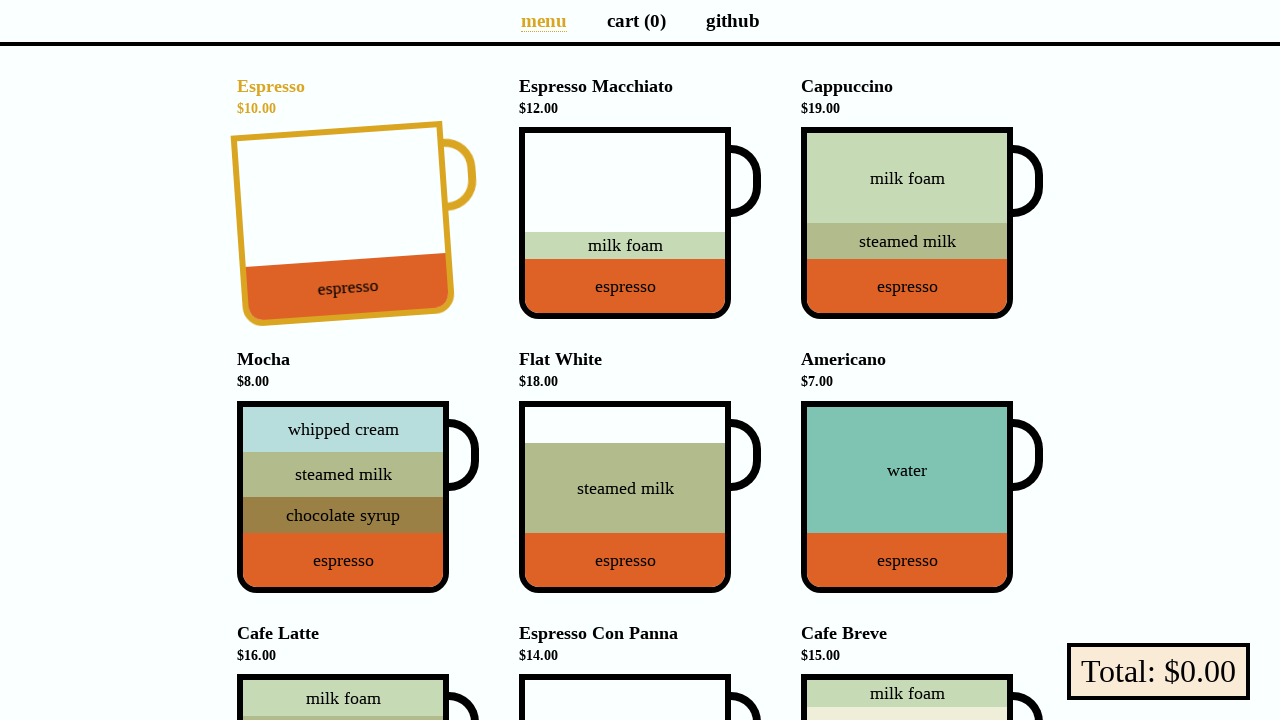

Added menu item 2 to cart at (640, 223) on li[data-v-a9662a08] >> nth=1 >> div div.cup
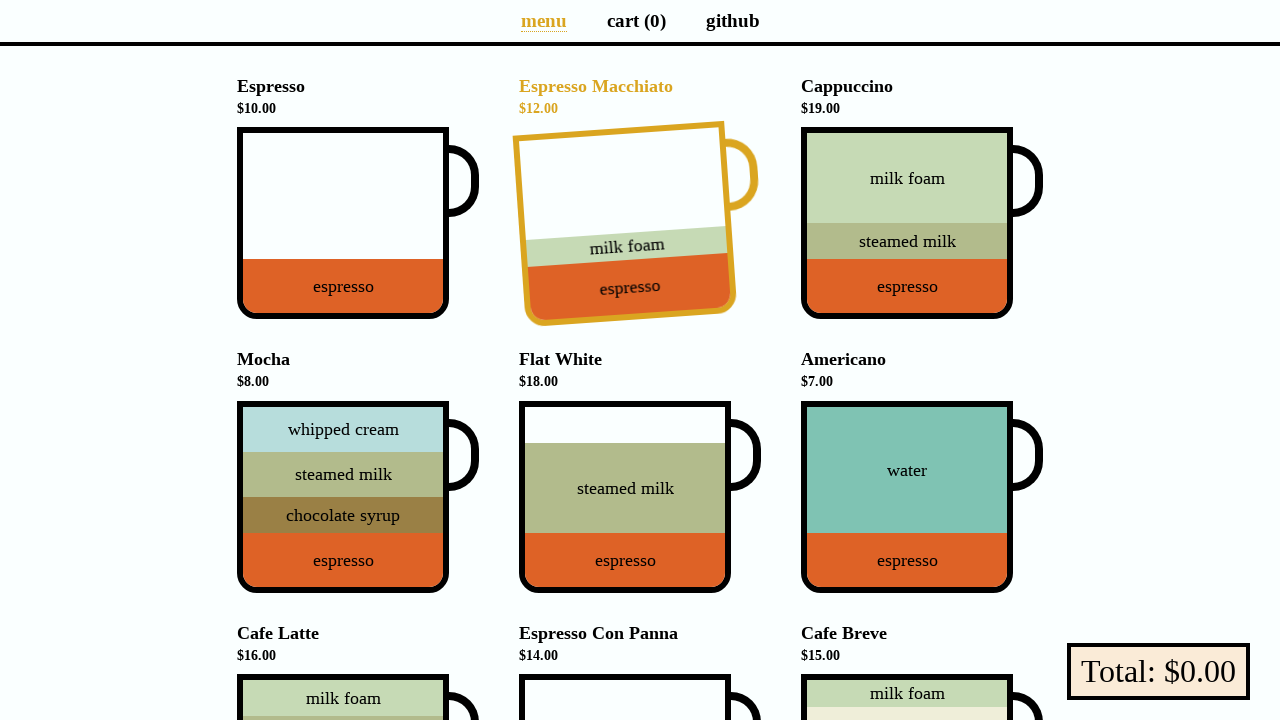

Added menu item 3 to cart at (922, 223) on li[data-v-a9662a08] >> nth=2 >> div div.cup
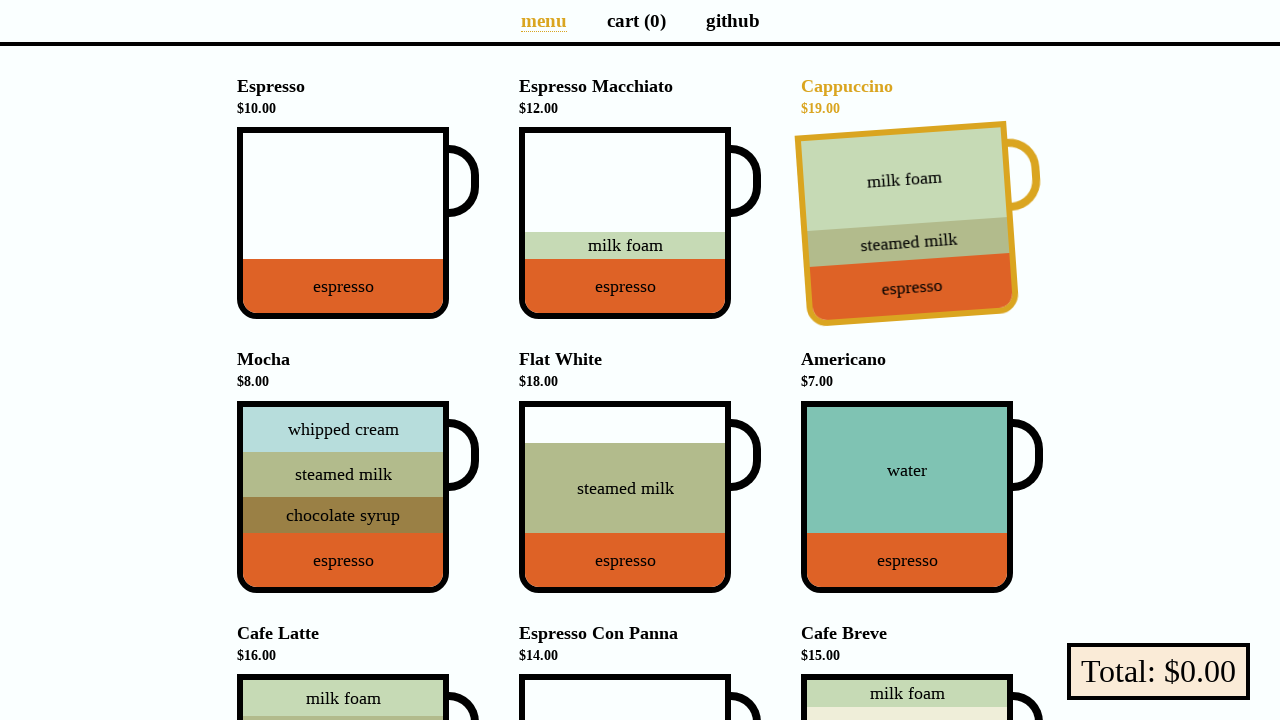

Added menu item 4 to cart at (358, 497) on li[data-v-a9662a08] >> nth=3 >> div div.cup
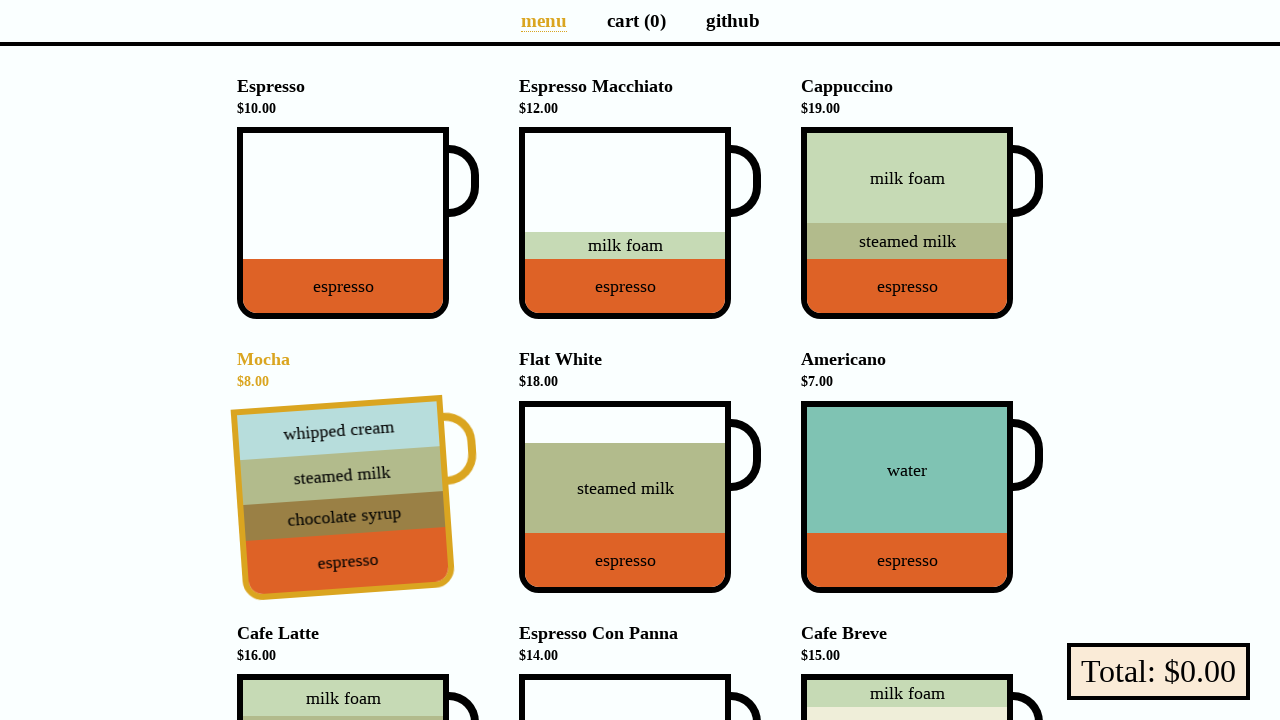

Added menu item 5 to cart at (640, 497) on li[data-v-a9662a08] >> nth=4 >> div div.cup
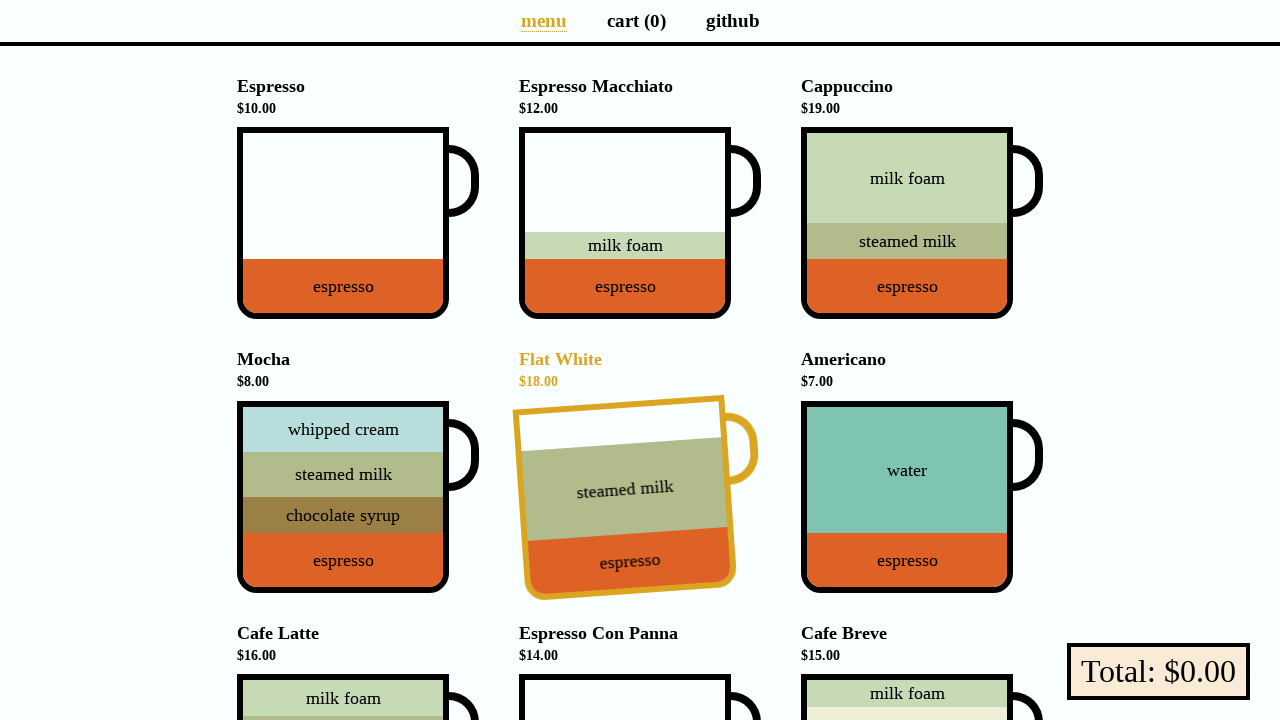

Added menu item 6 to cart at (922, 497) on li[data-v-a9662a08] >> nth=5 >> div div.cup
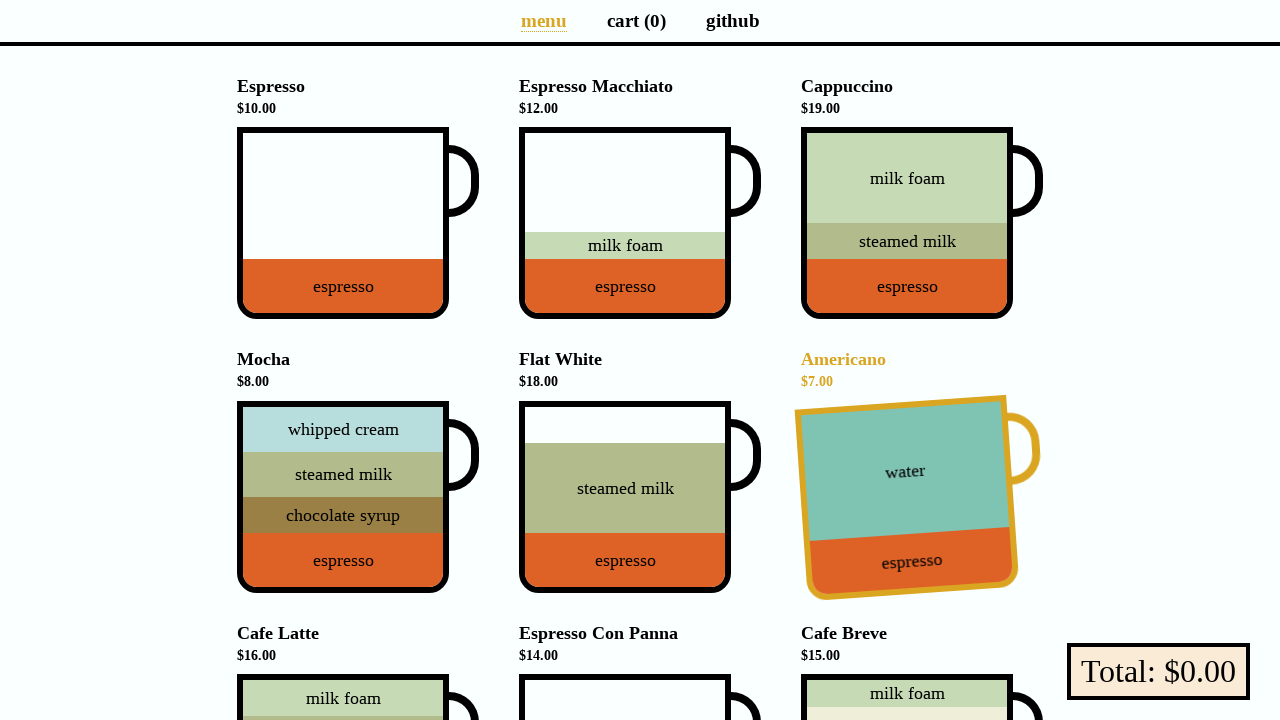

Added menu item 7 to cart at (358, 624) on li[data-v-a9662a08] >> nth=6 >> div div.cup
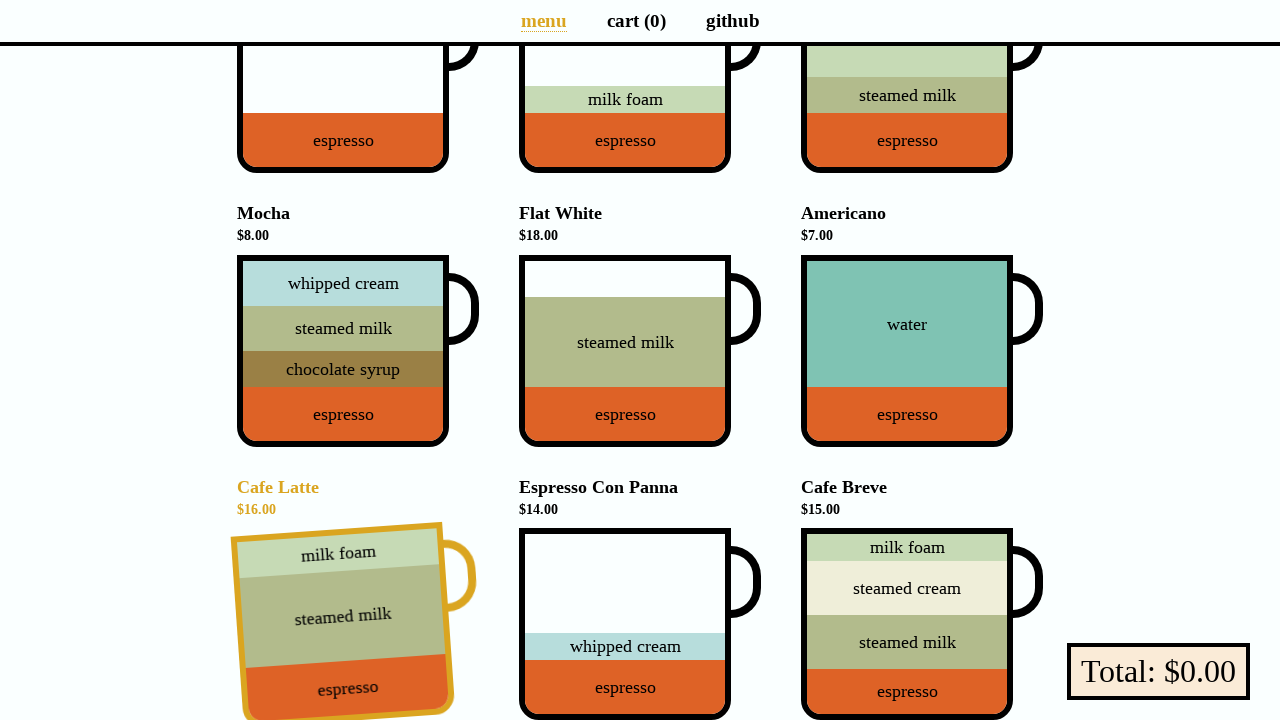

Added menu item 8 to cart at (640, 624) on li[data-v-a9662a08] >> nth=7 >> div div.cup
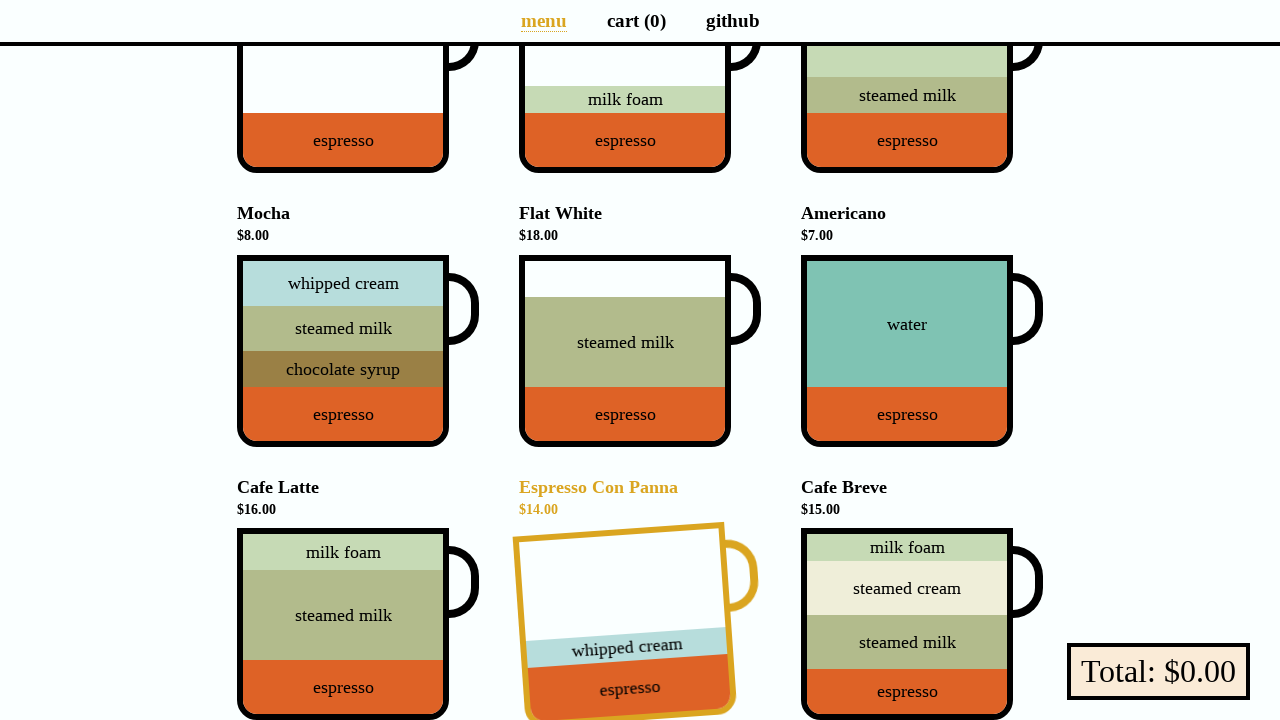

Added menu item 9 to cart at (922, 624) on li[data-v-a9662a08] >> nth=8 >> div div.cup
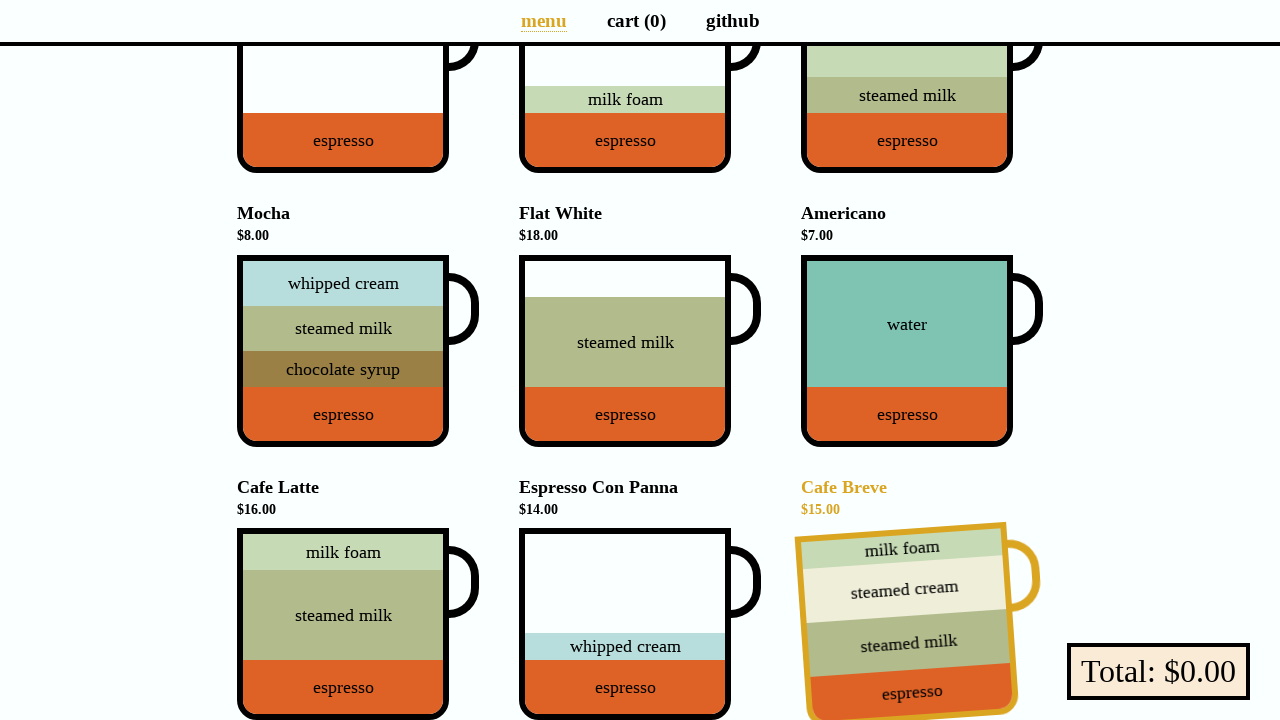

Hovered over pay button to show cart preview at (1158, 672) on button.pay
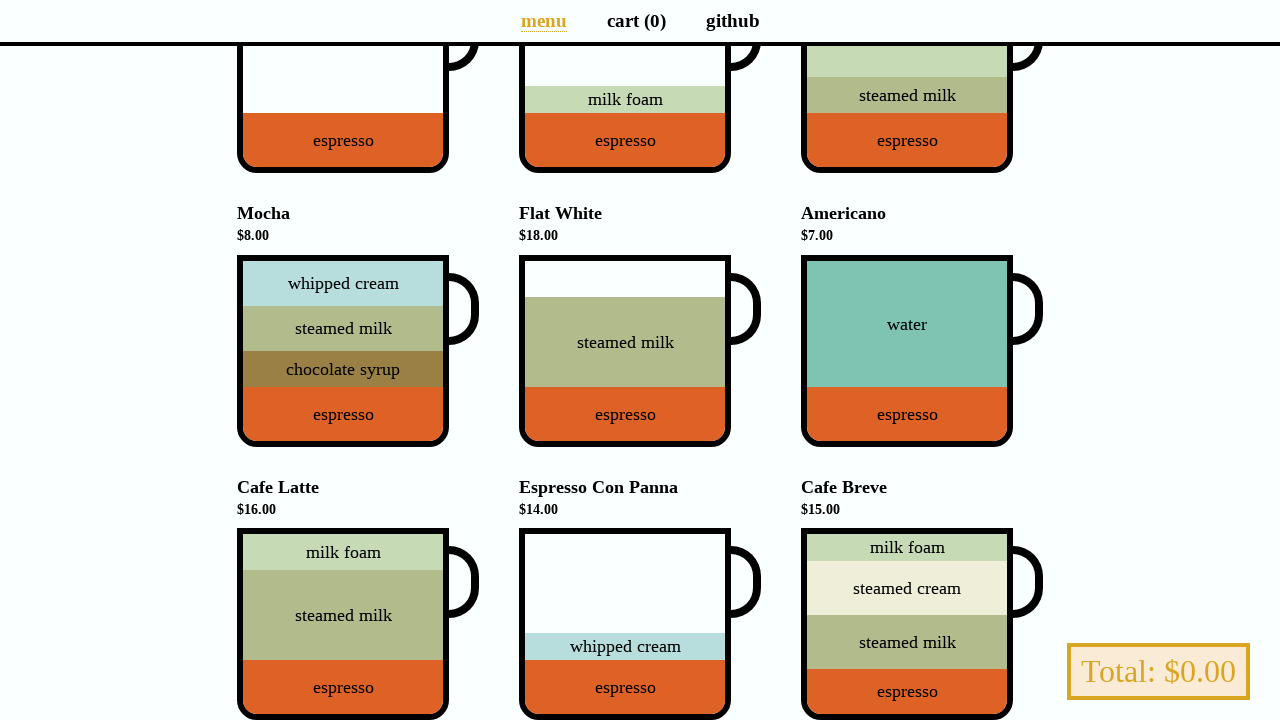

Verified cart items are sorted alphabetically
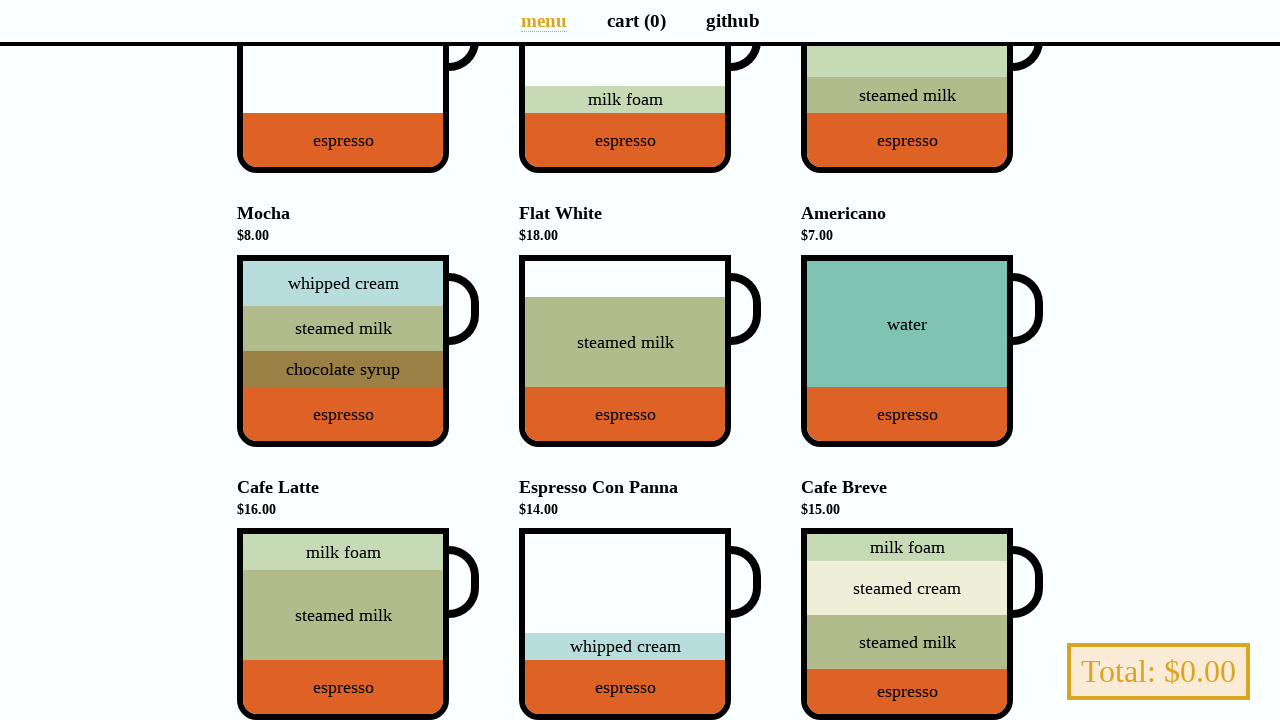

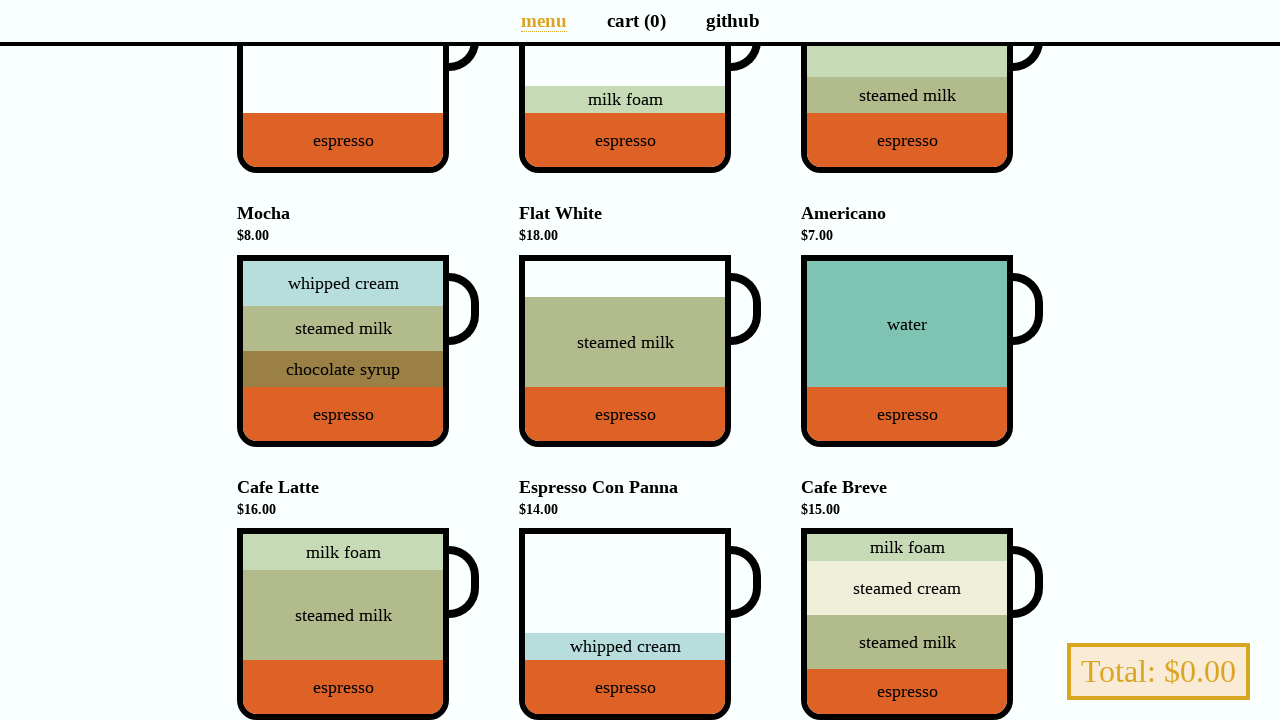